Tests a student registration form by filling out all fields including name, email, phone number, gender, birthdate, subjects, hobbies, address, state and city, then submitting the form.

Starting URL: https://demoqa.com/automation-practice-form

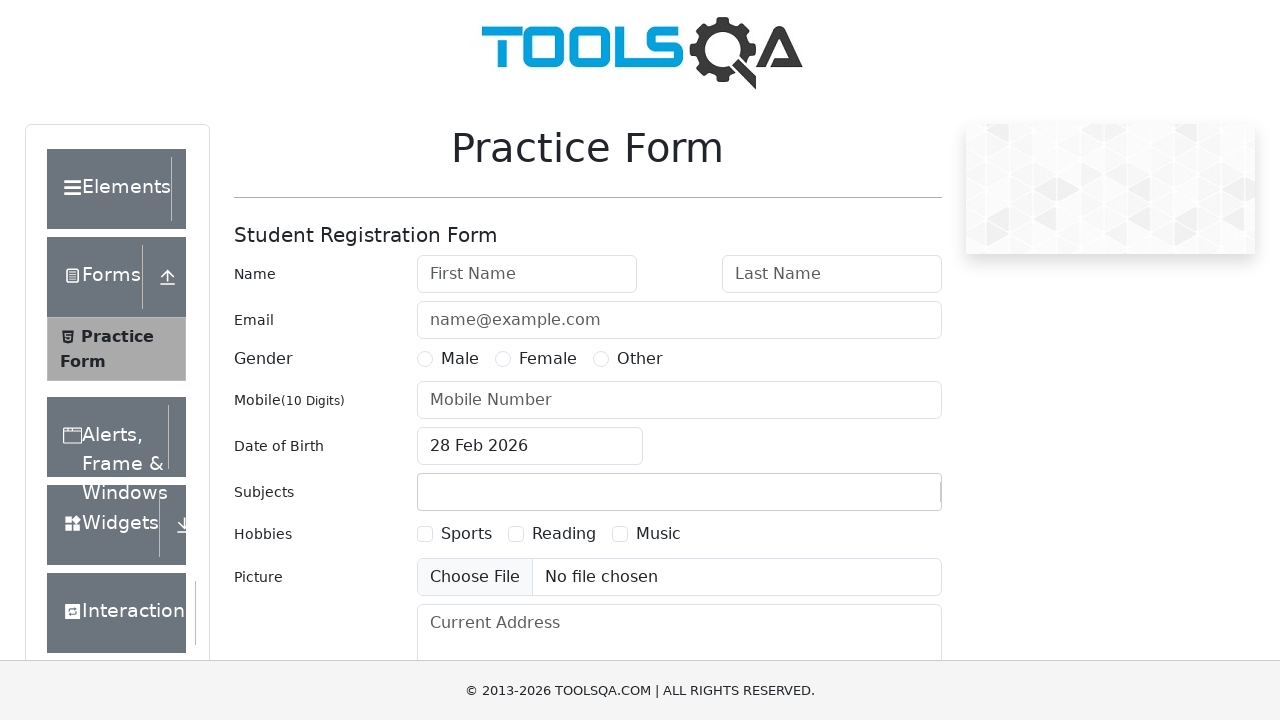

Student registration form loaded
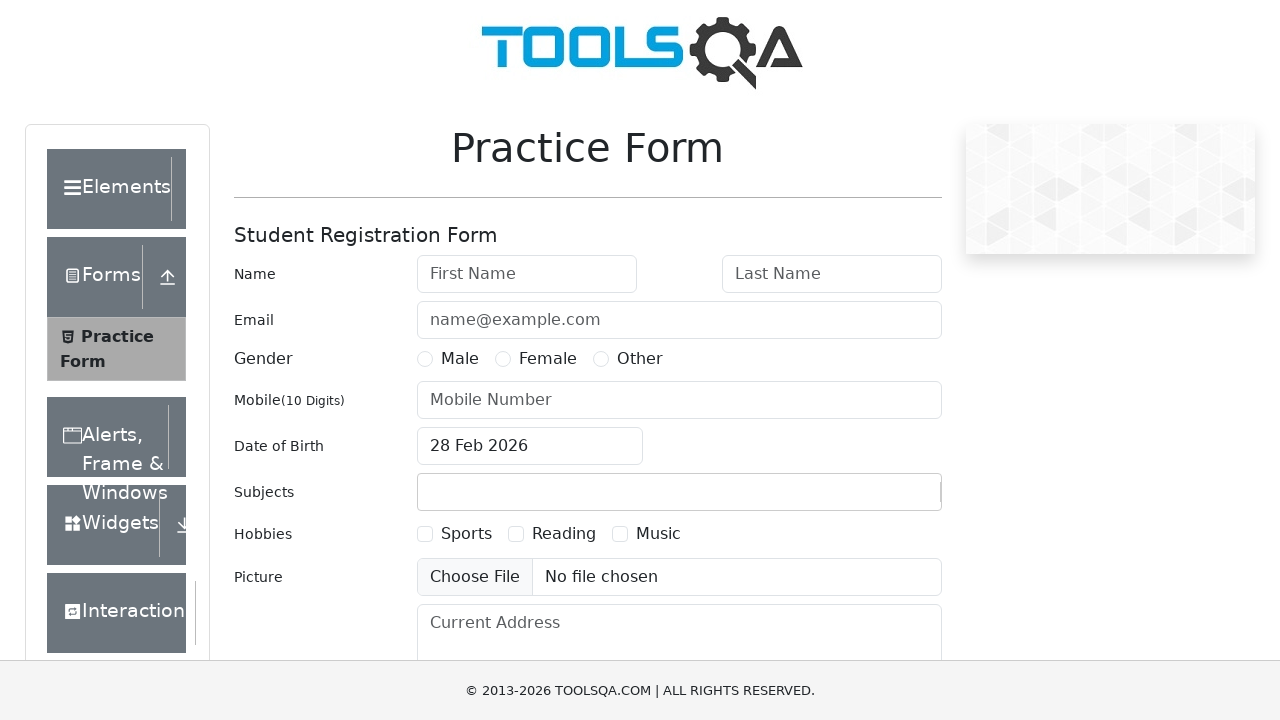

Entered first name 'Roma' on #firstName
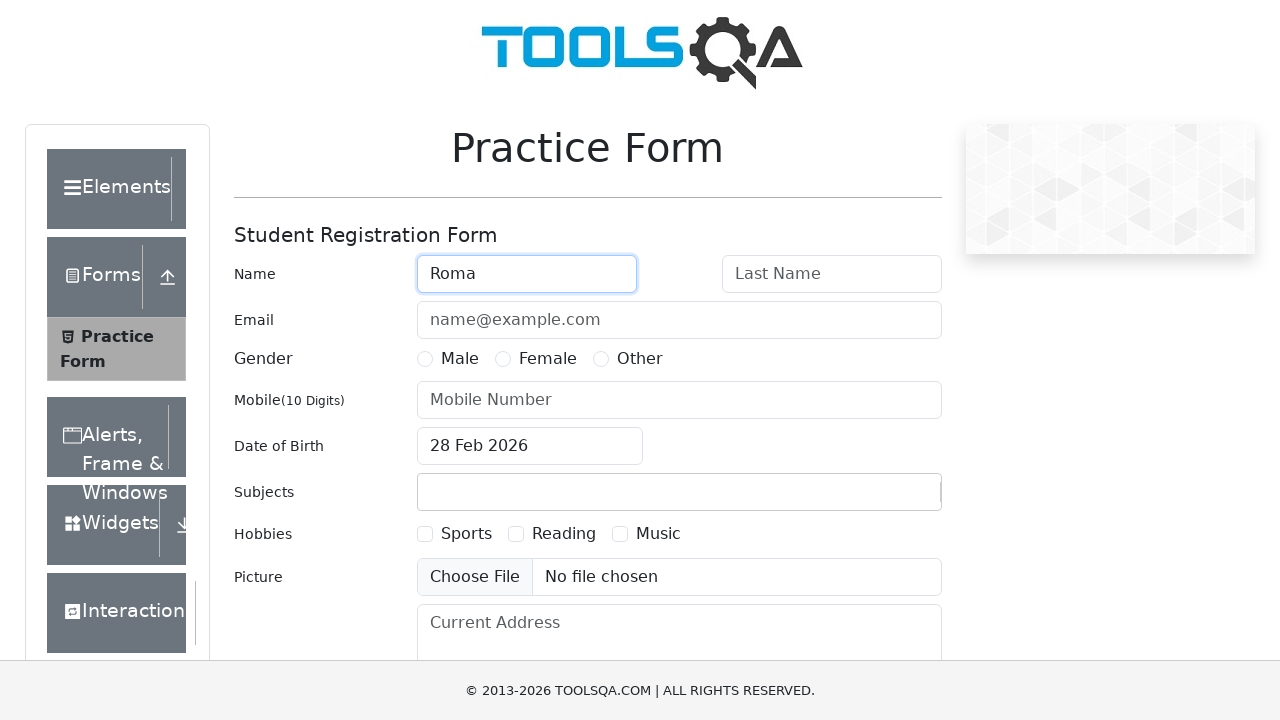

Entered last name 'TestLast' on #lastName
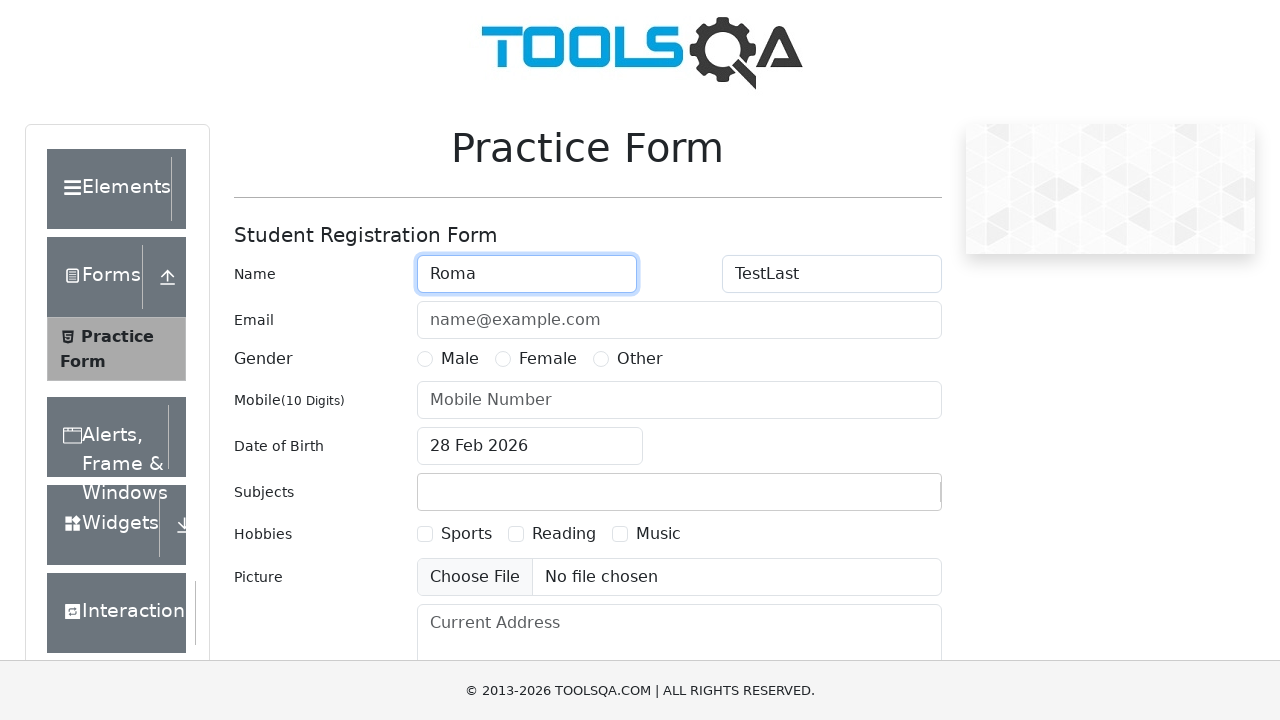

Entered email 'roma@test.com' on #userEmail
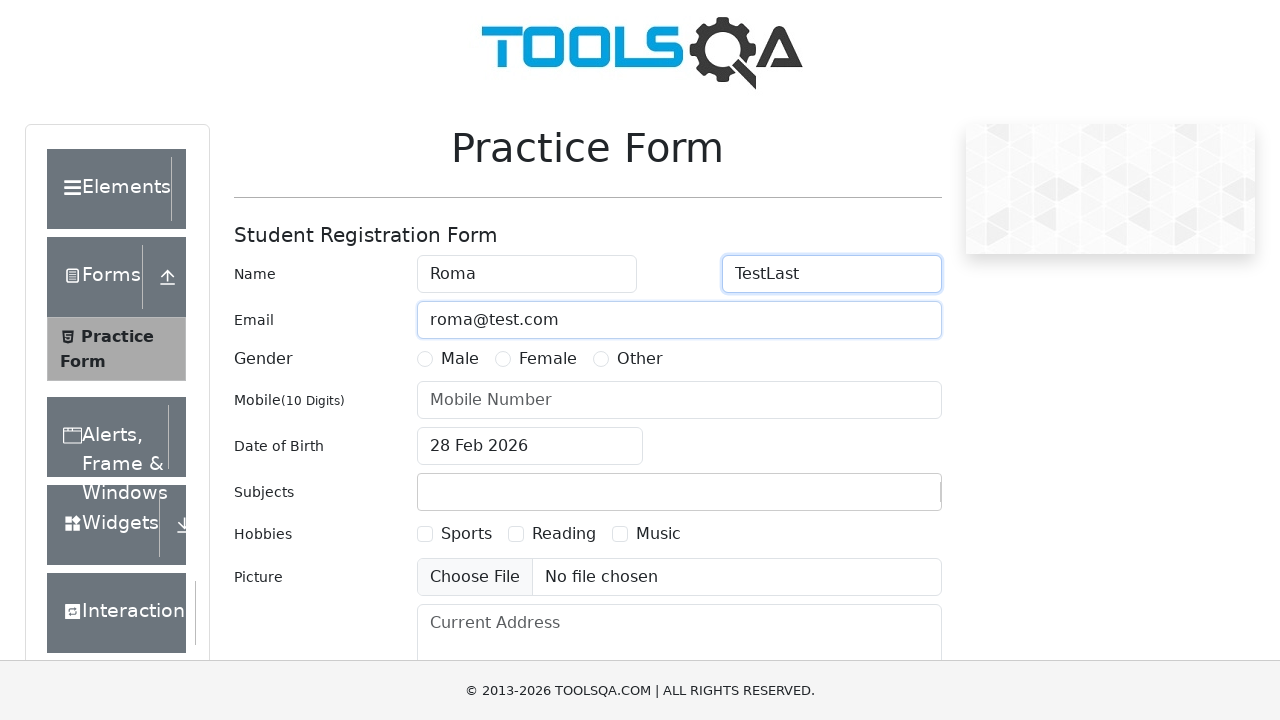

Entered phone number '0123456789' on #userNumber
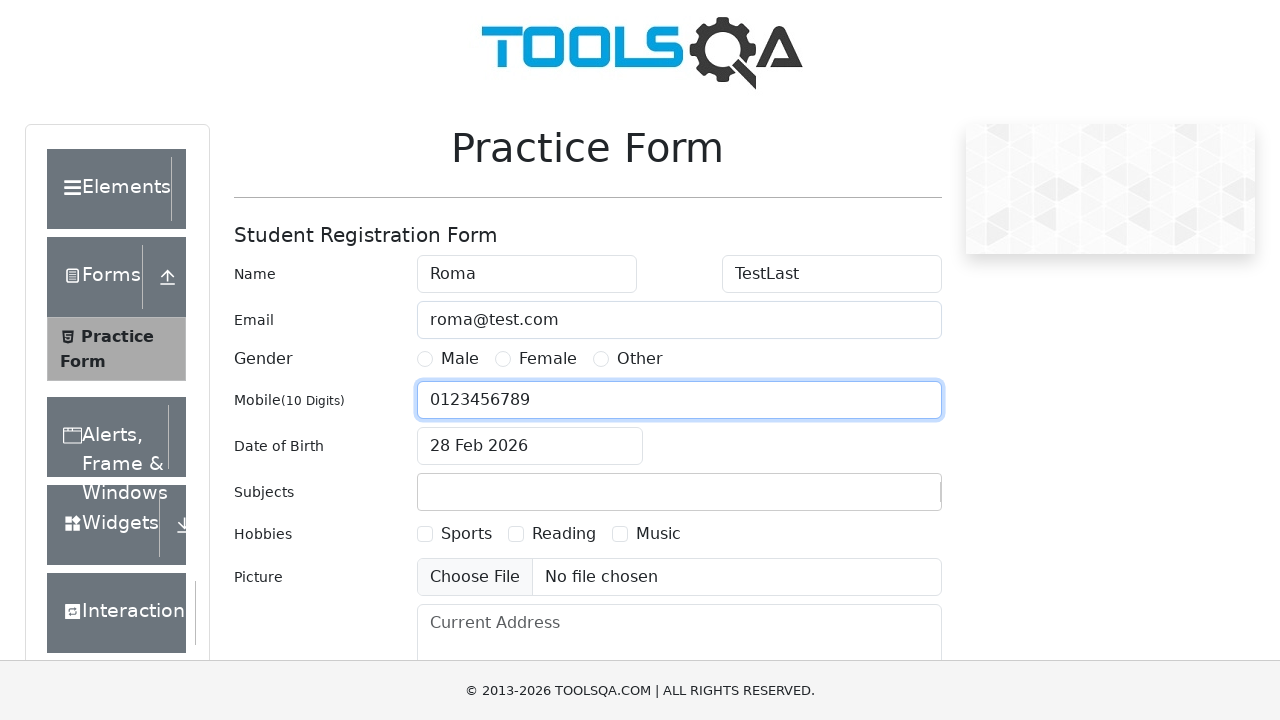

Selected gender (Male) at (460, 359) on label[for='gender-radio-1']
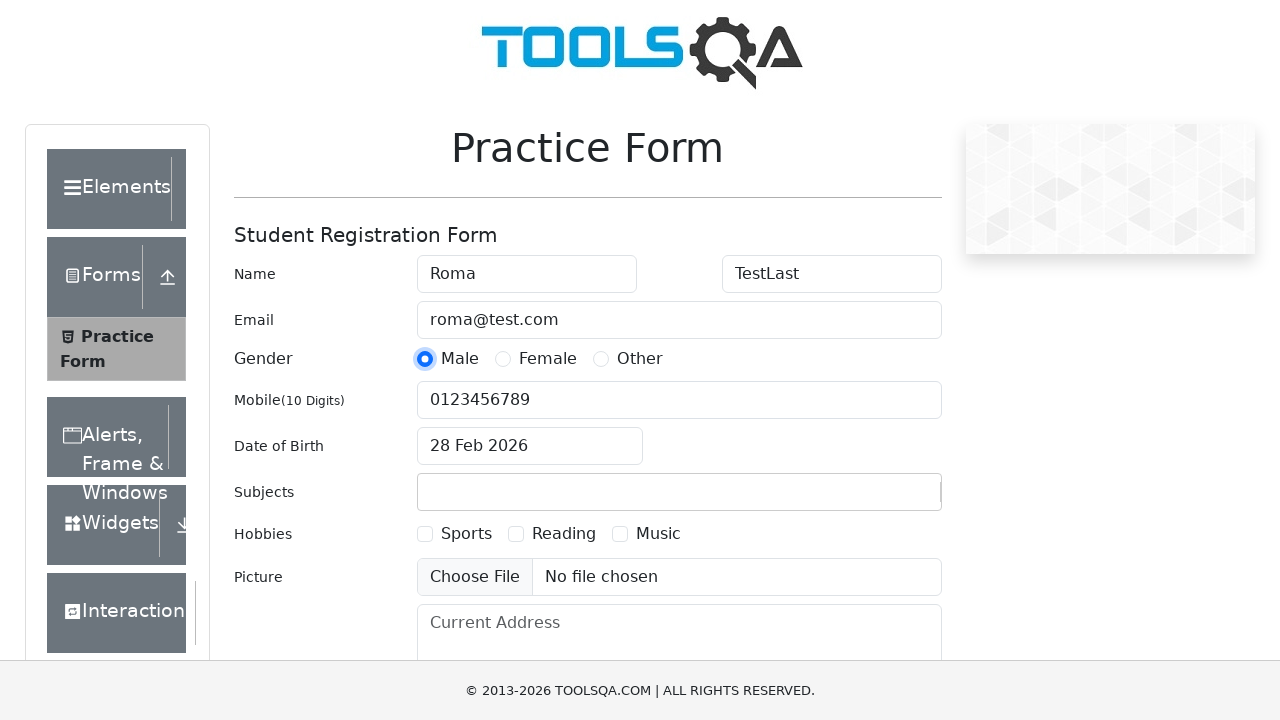

Opened date picker at (530, 446) on #dateOfBirthInput
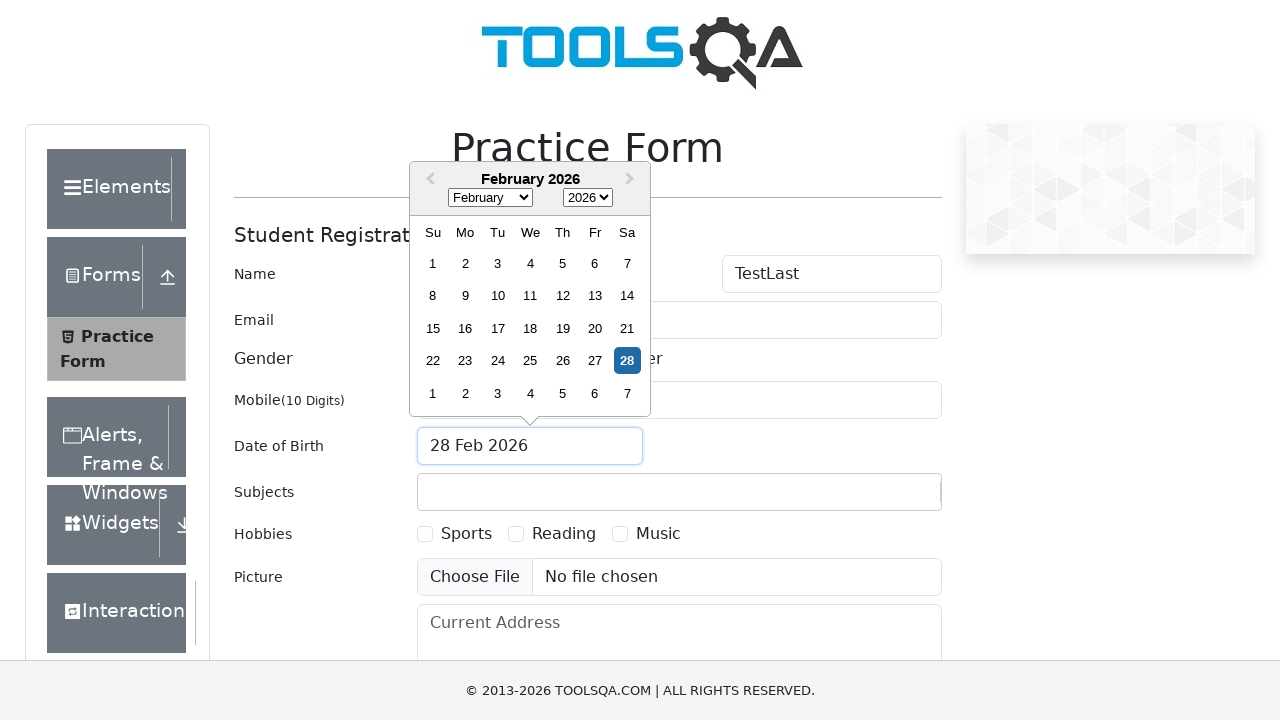

Selected month (May) on .react-datepicker__month-select
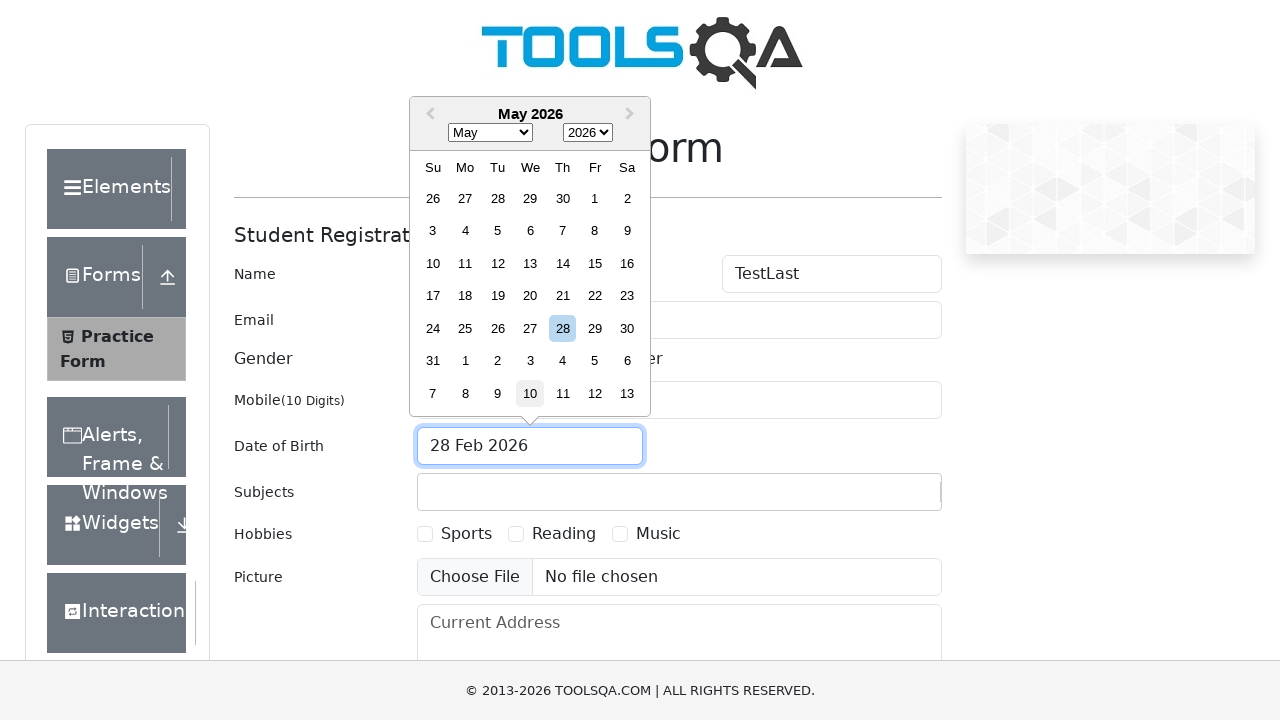

Selected year (1980) on .react-datepicker__year-select
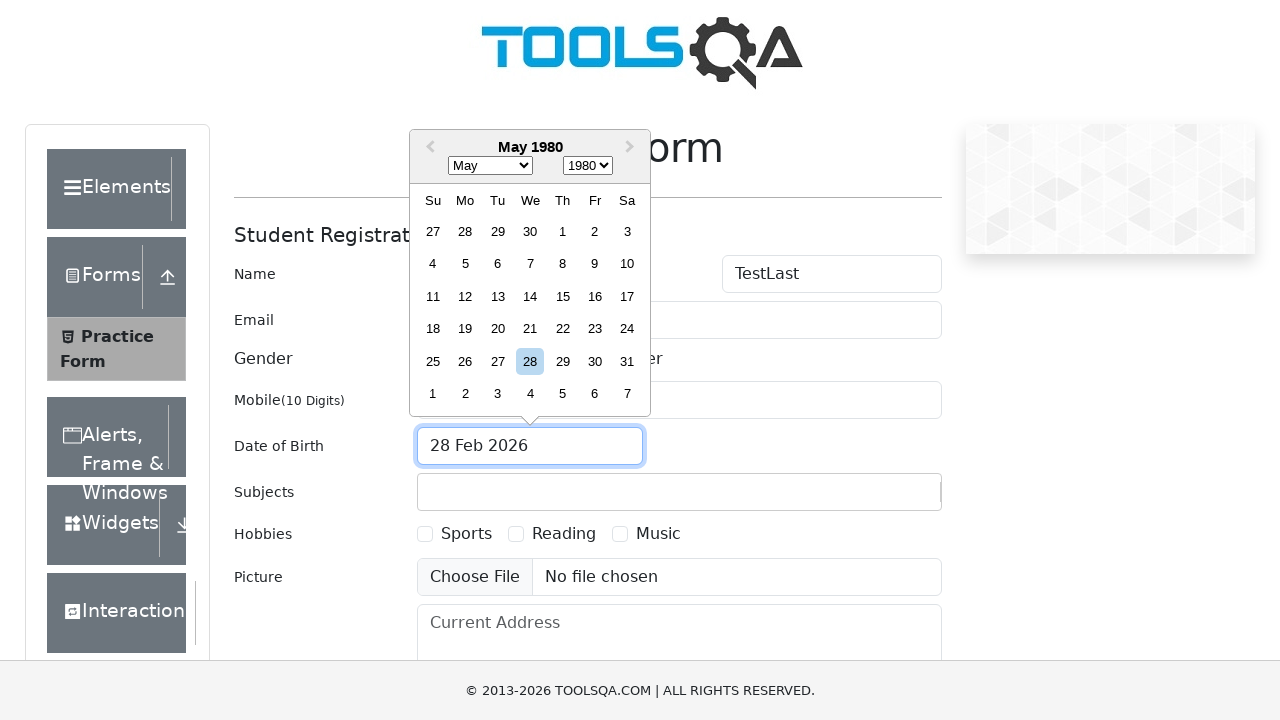

Selected day (25) at (433, 361) on .react-datepicker__day--025
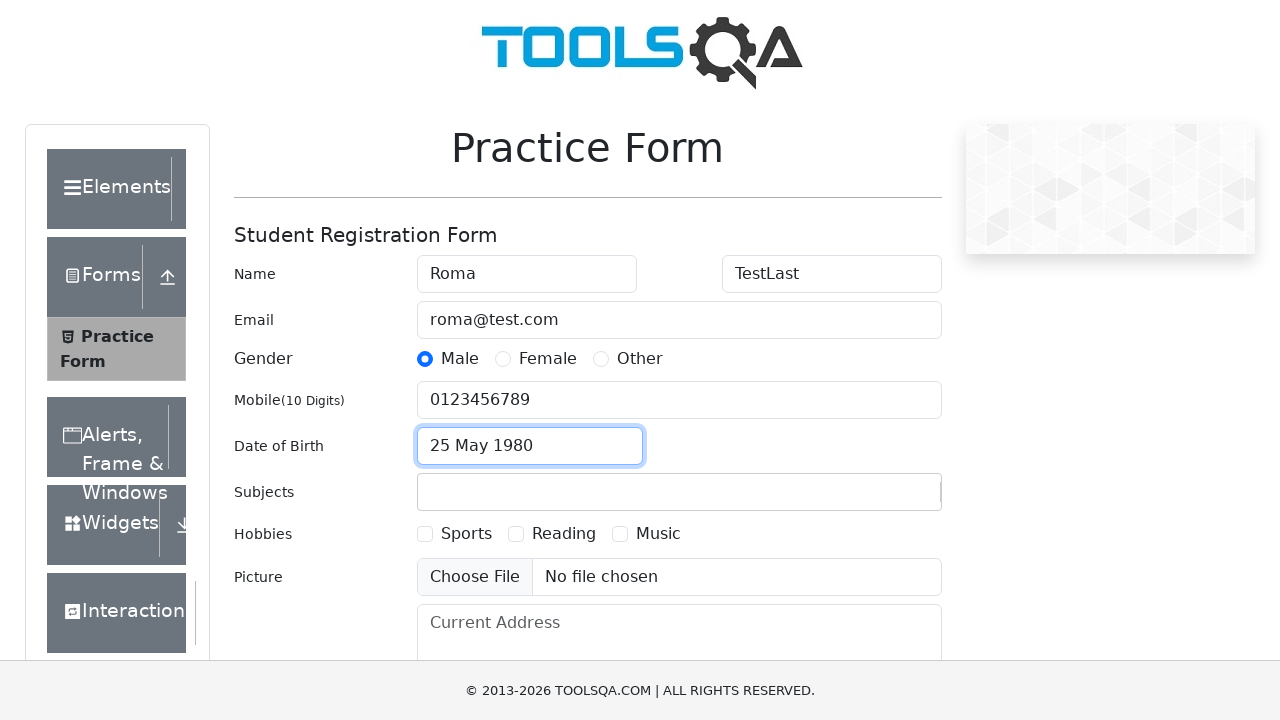

Entered subject 'Physics' on #subjectsInput
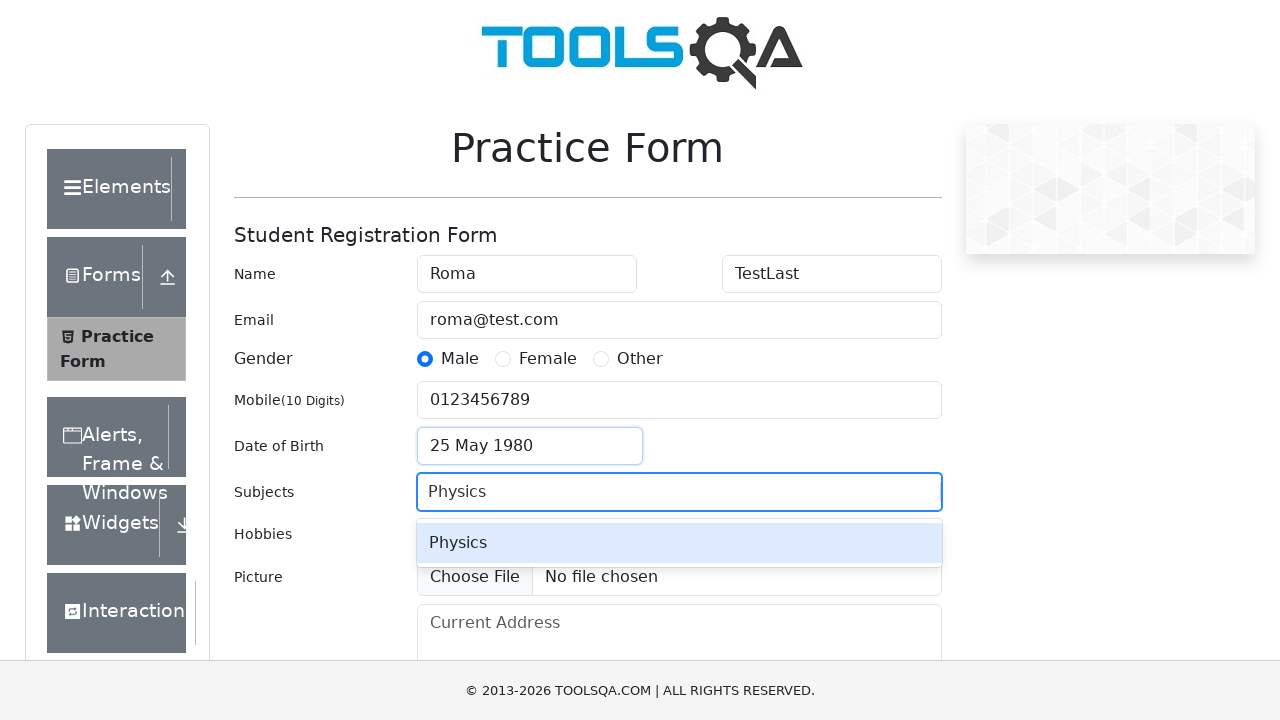

Confirmed subject selection on #subjectsInput
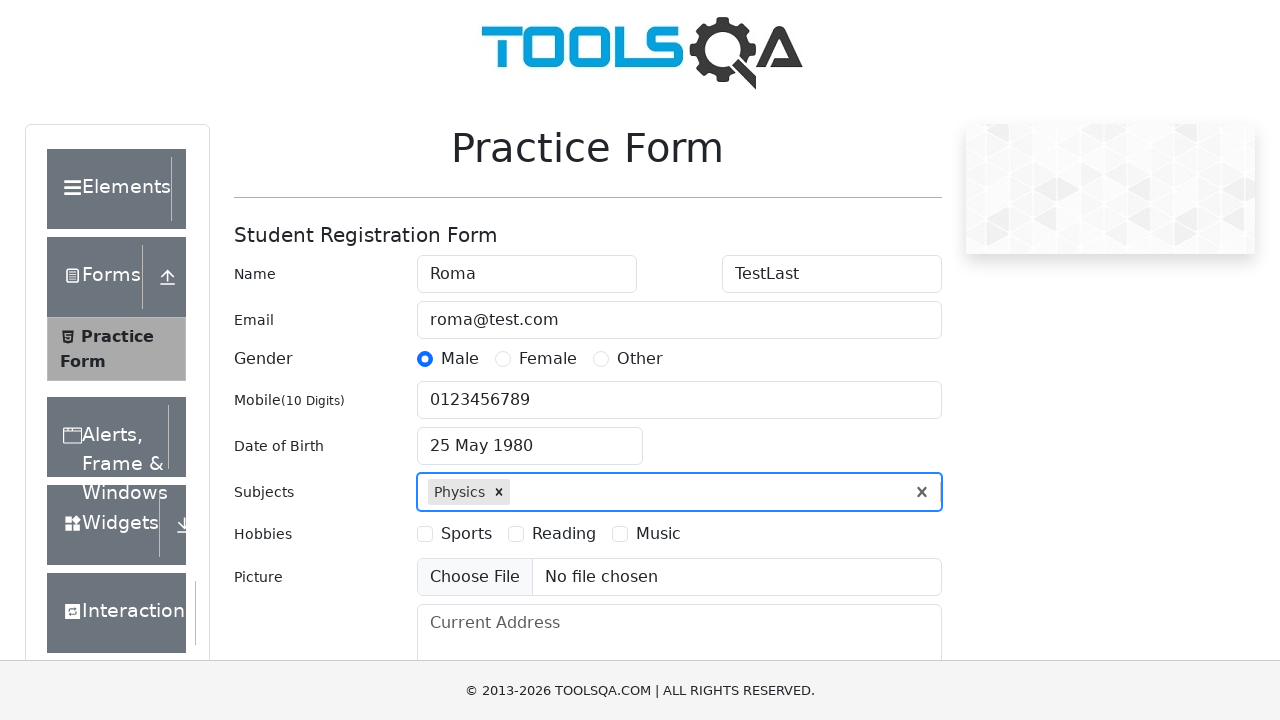

Selected hobby (Sports) at (466, 534) on label[for='hobbies-checkbox-1']
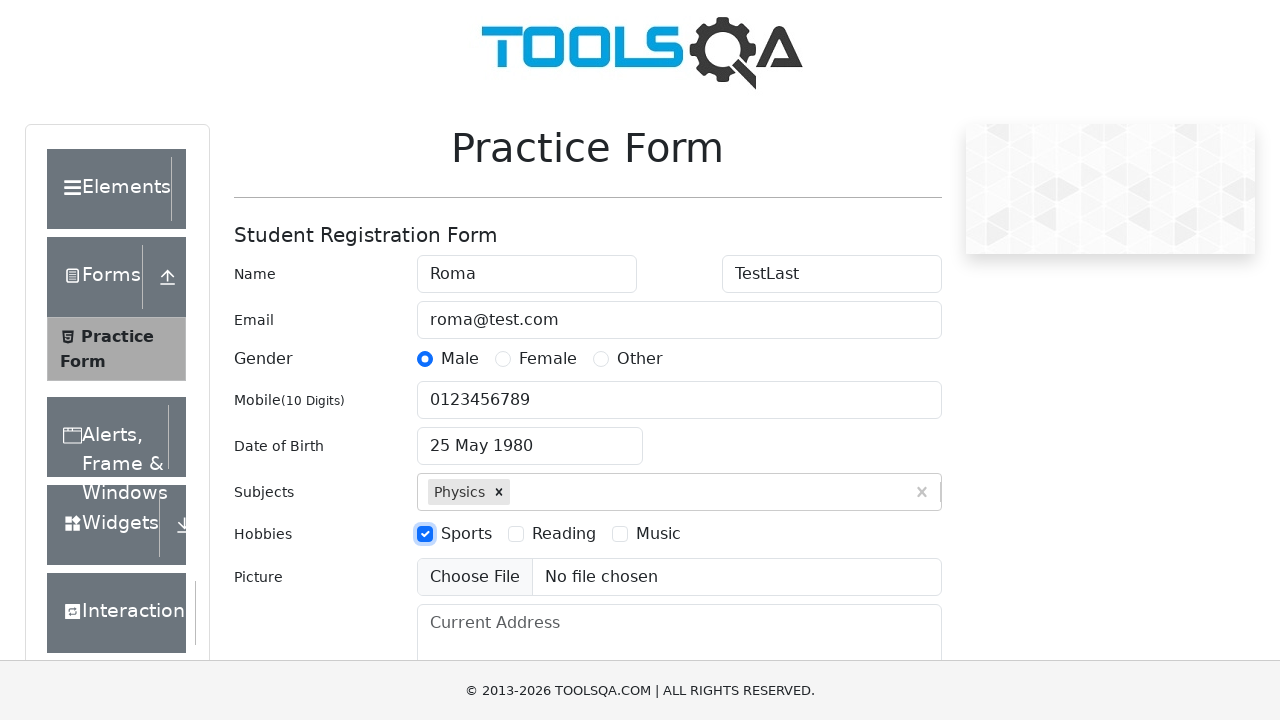

Entered address 'Some address' on #currentAddress
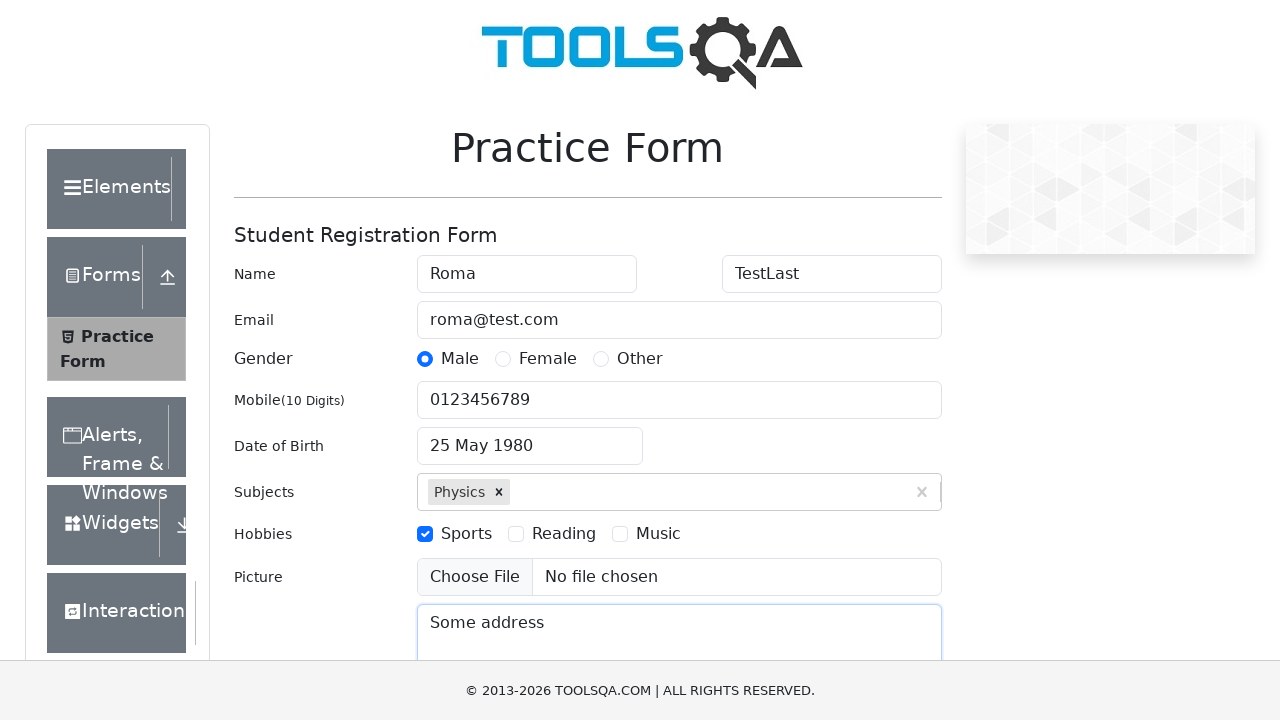

Entered state 'NCR' on #react-select-3-input
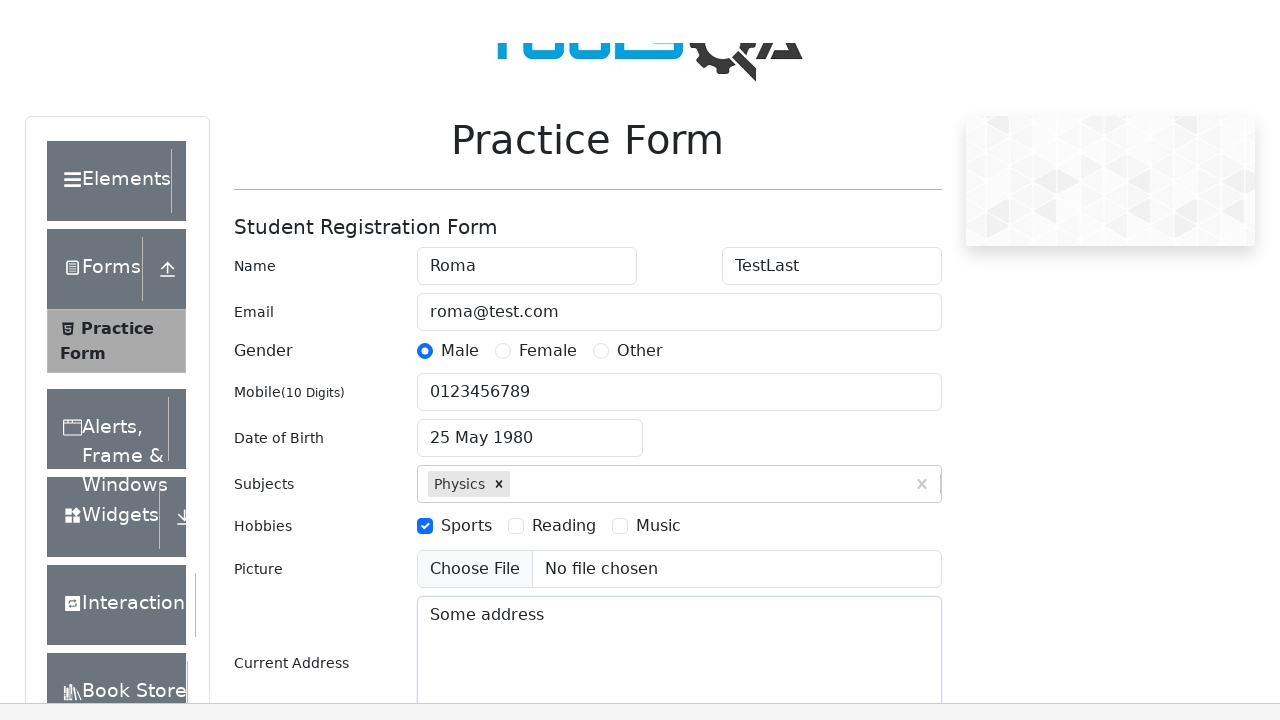

Confirmed state selection (NCR) on #react-select-3-input
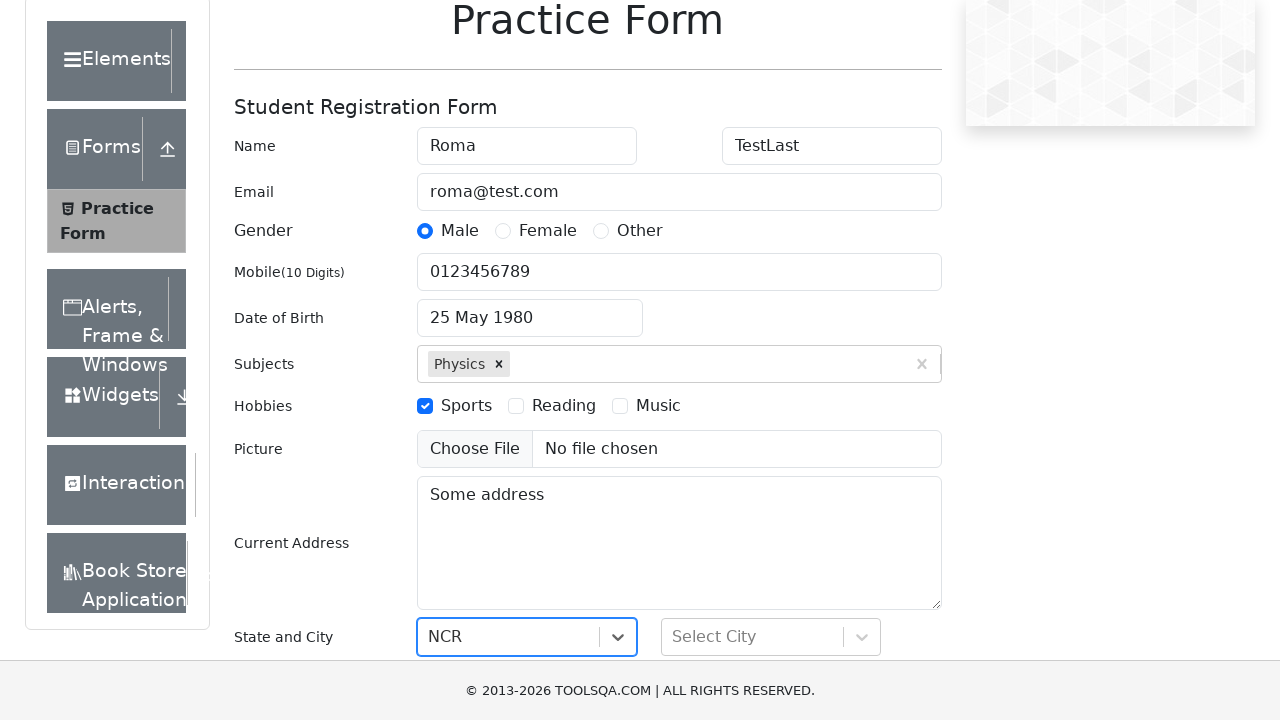

Entered city 'Delhi' on #react-select-4-input
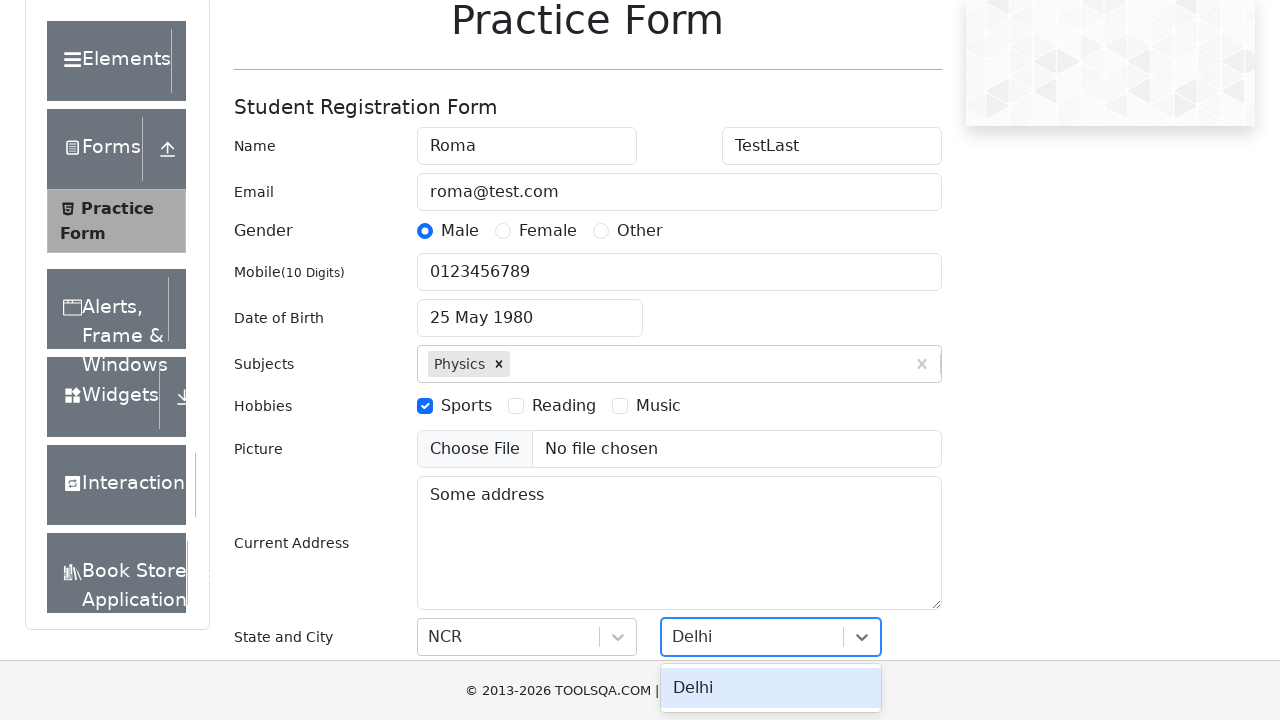

Confirmed city selection (Delhi) on #react-select-4-input
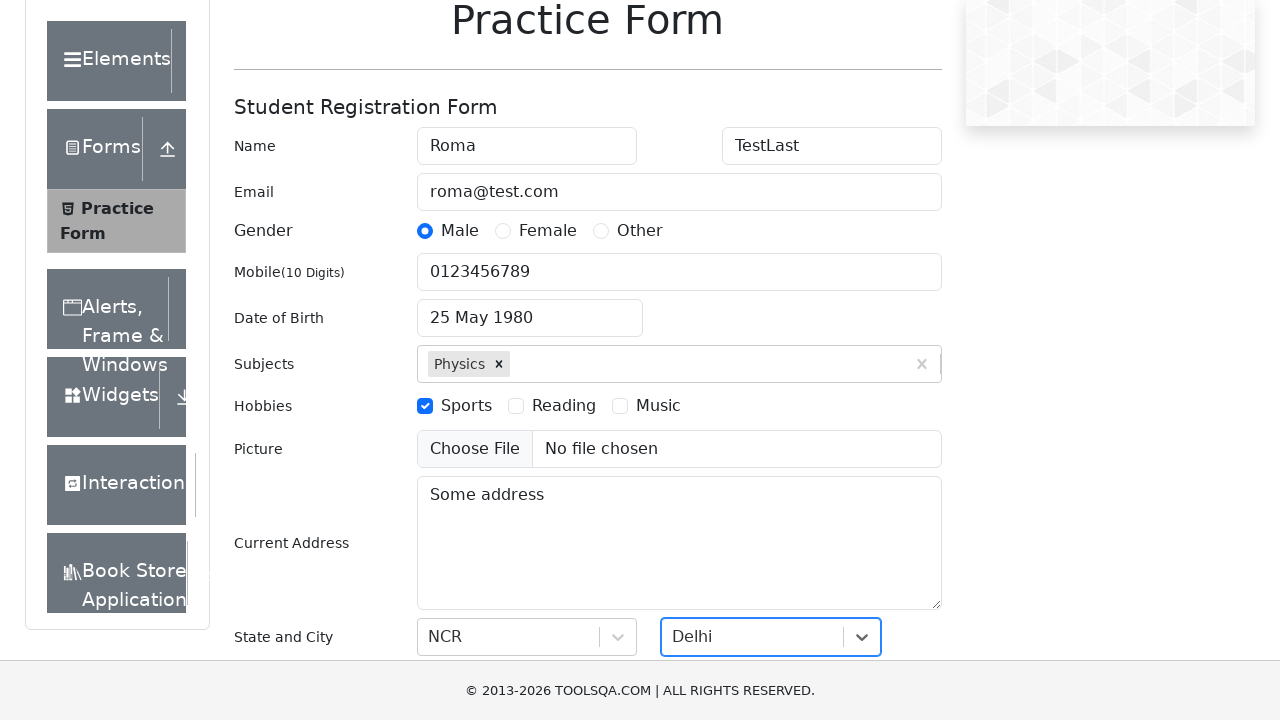

Clicked submit button at (885, 499) on #submit
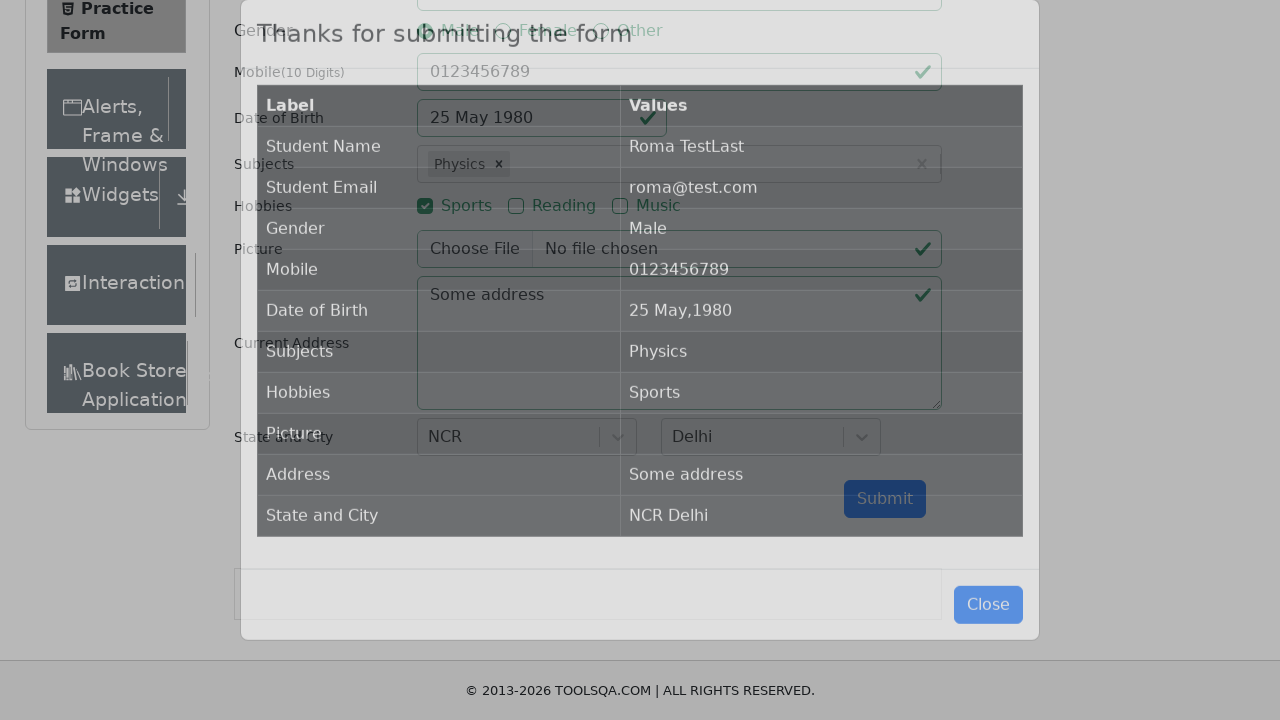

Form successfully submitted and results table displayed
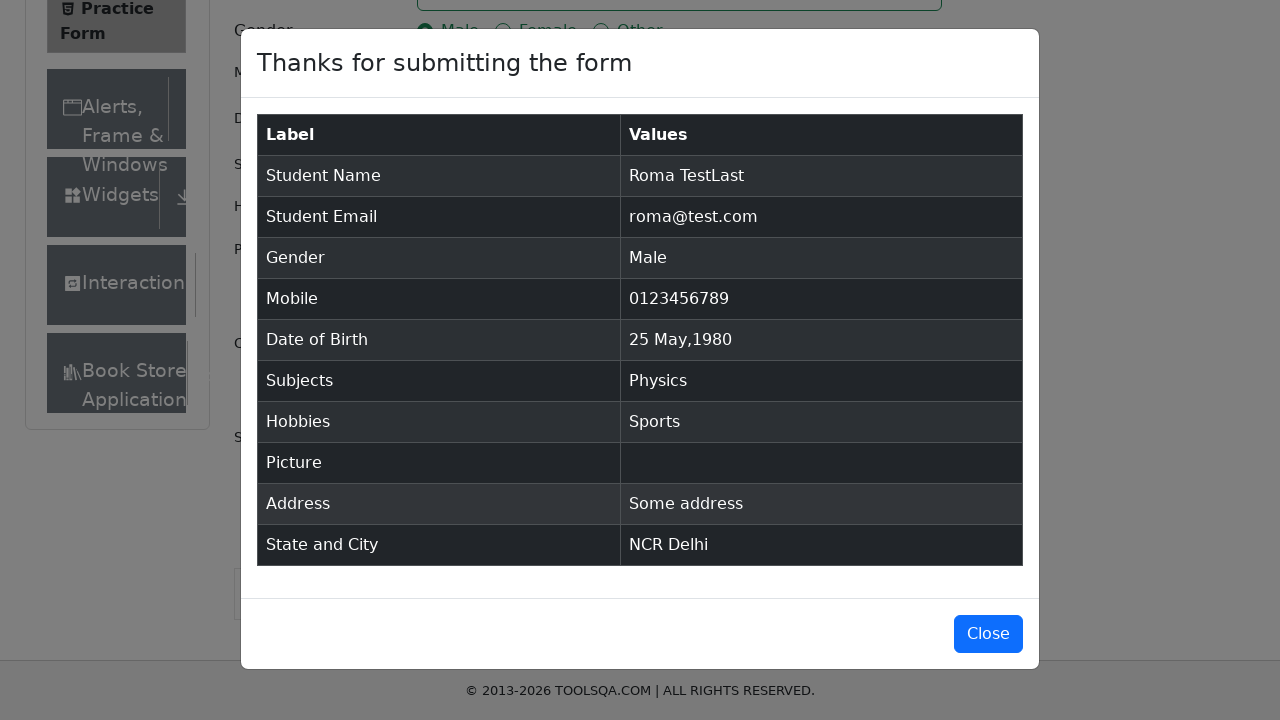

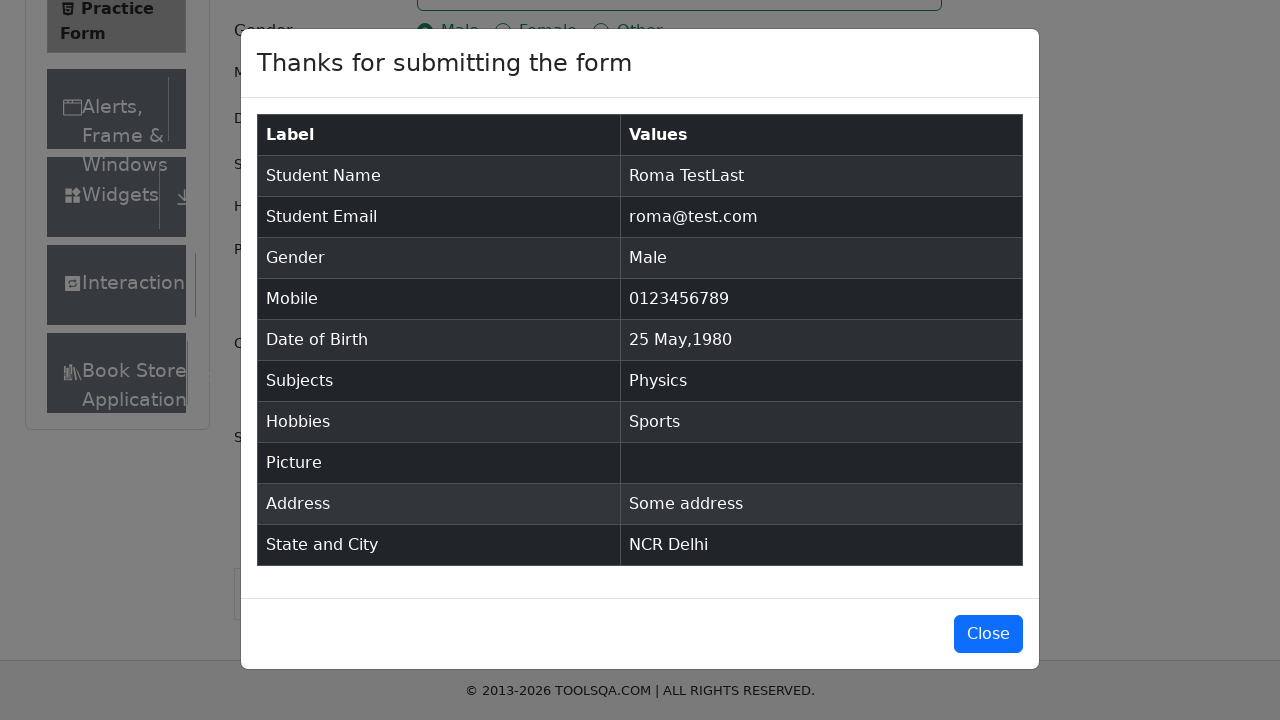